Tests JavaScript confirm dialog by triggering it and dismissing it

Starting URL: https://automationfc.github.io/basic-form/index.html

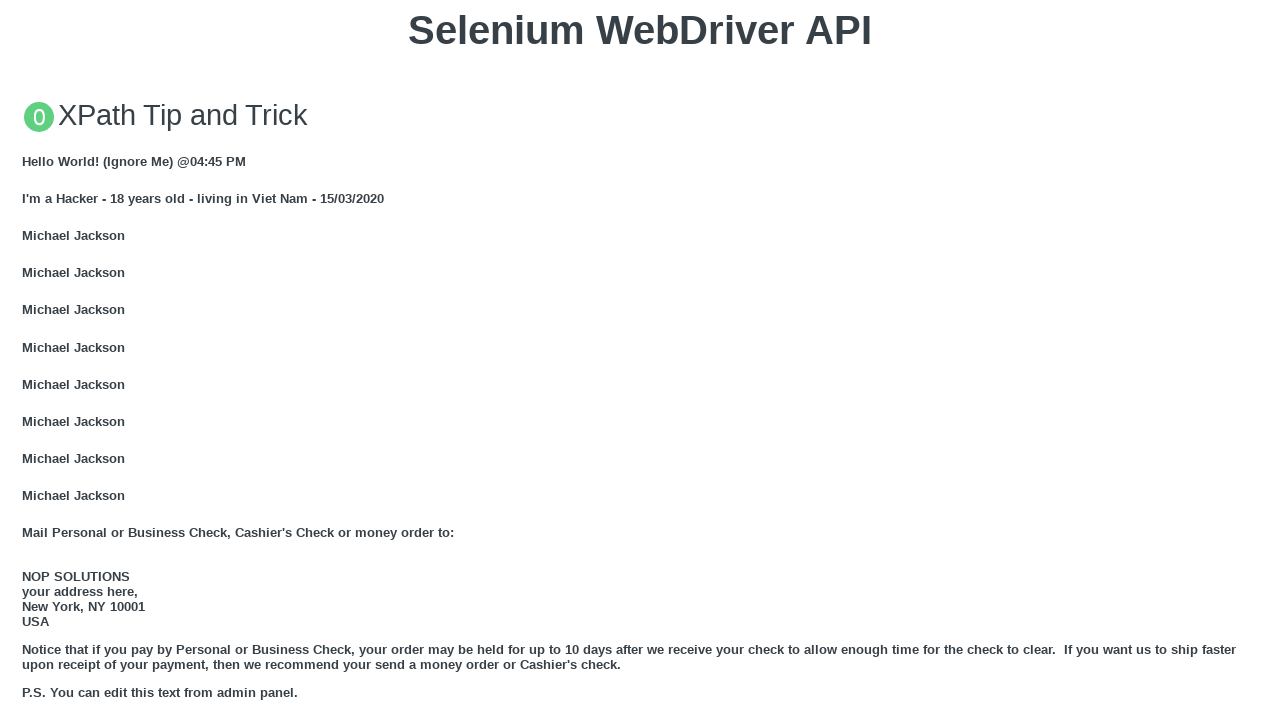

Set up dialog handler to dismiss confirm dialogs
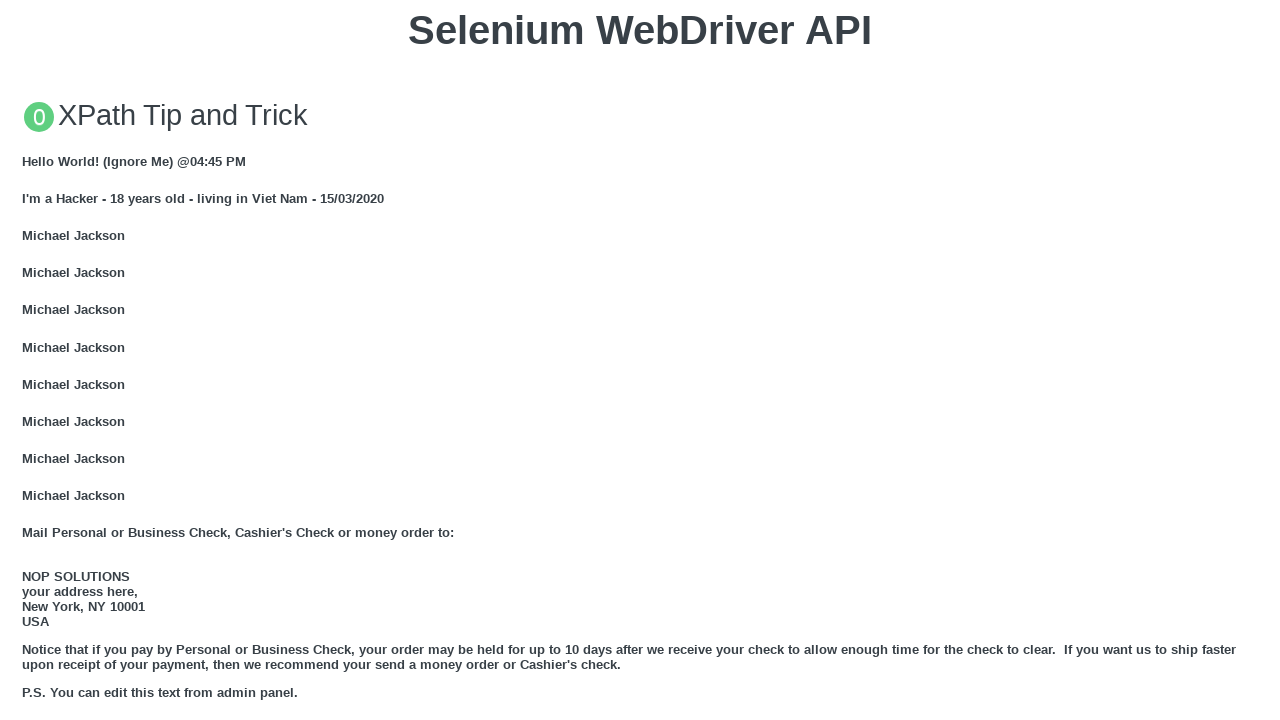

Clicked button to trigger JavaScript confirm dialog at (640, 360) on xpath=//button[text()='Click for JS Confirm']
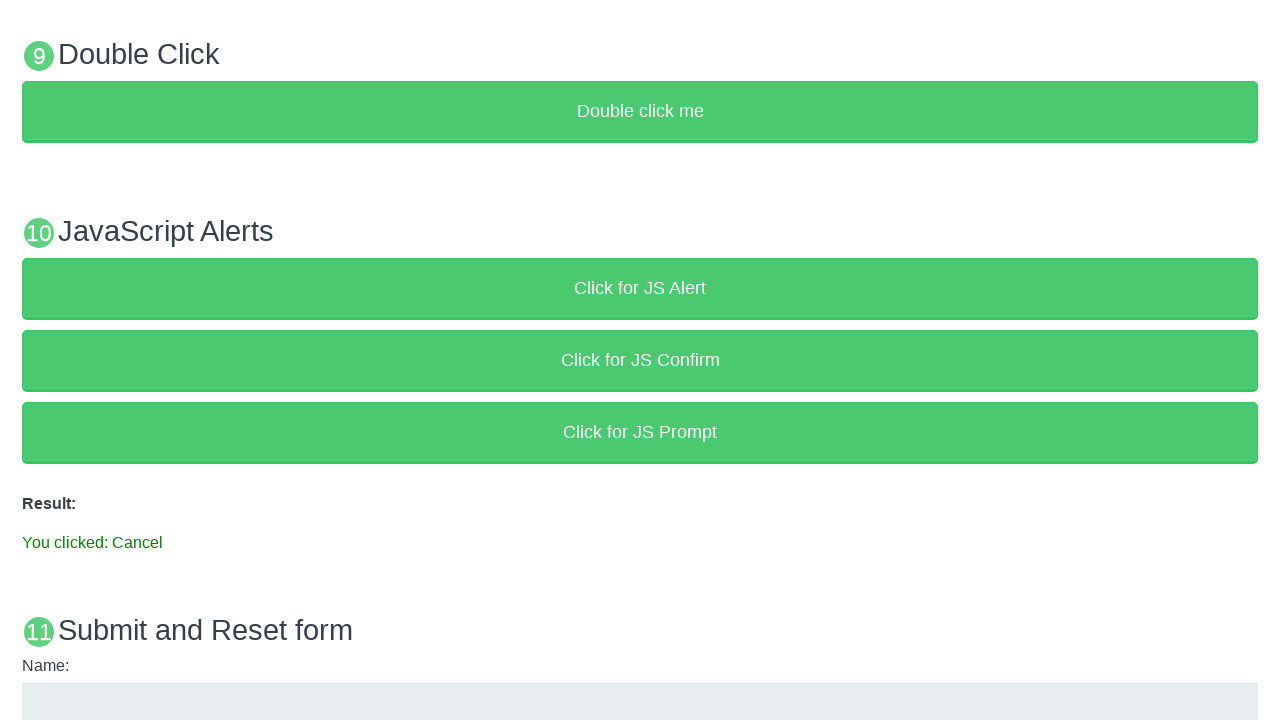

Result text element appeared after dismissing dialog
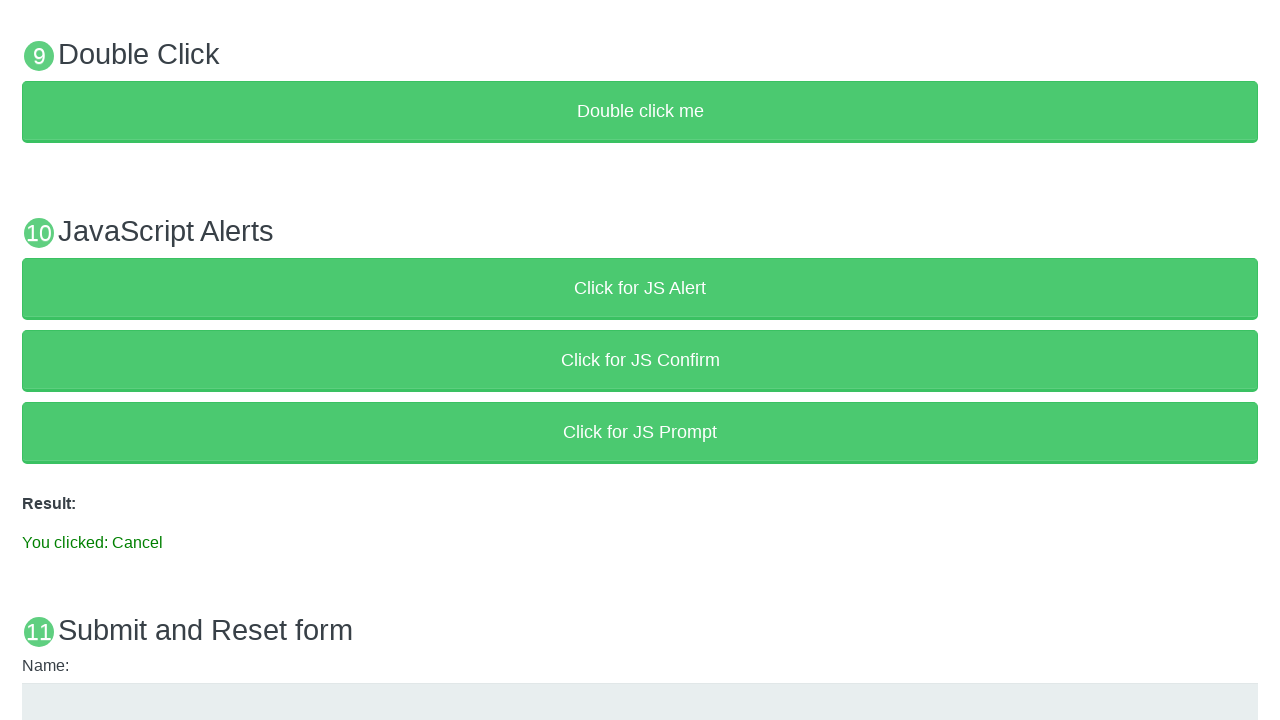

Verified result text shows 'You clicked: Cancel'
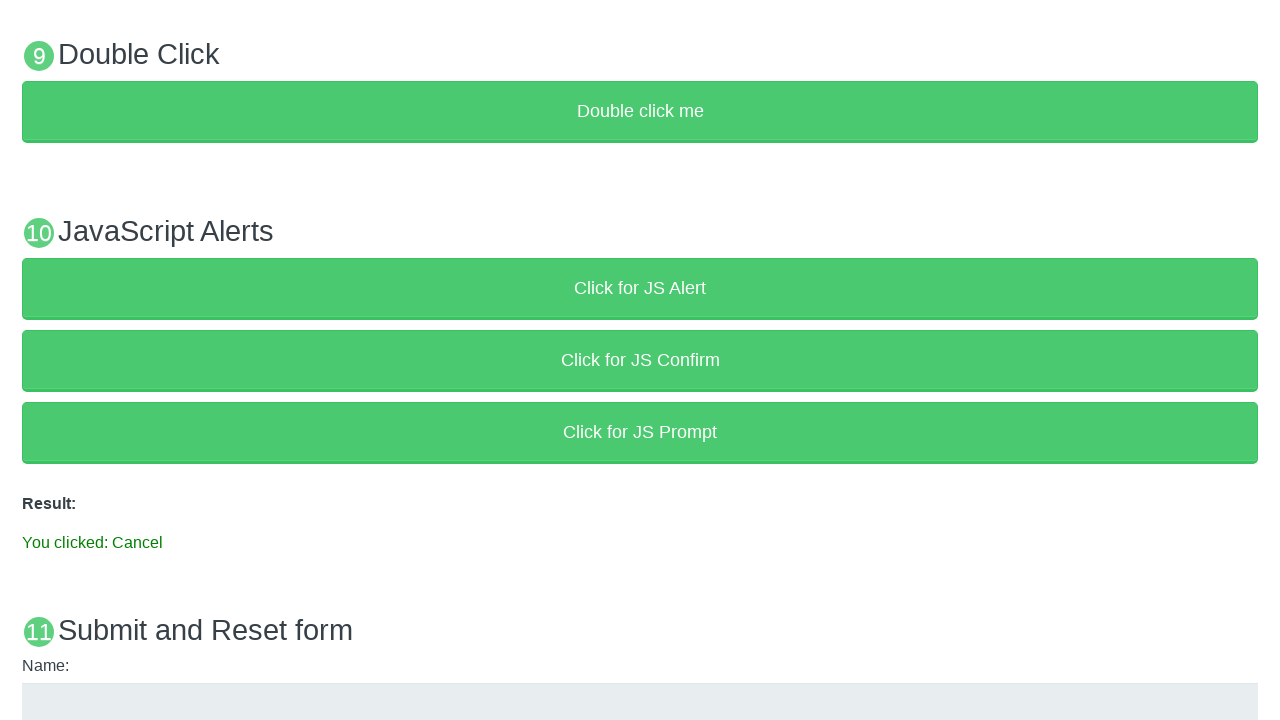

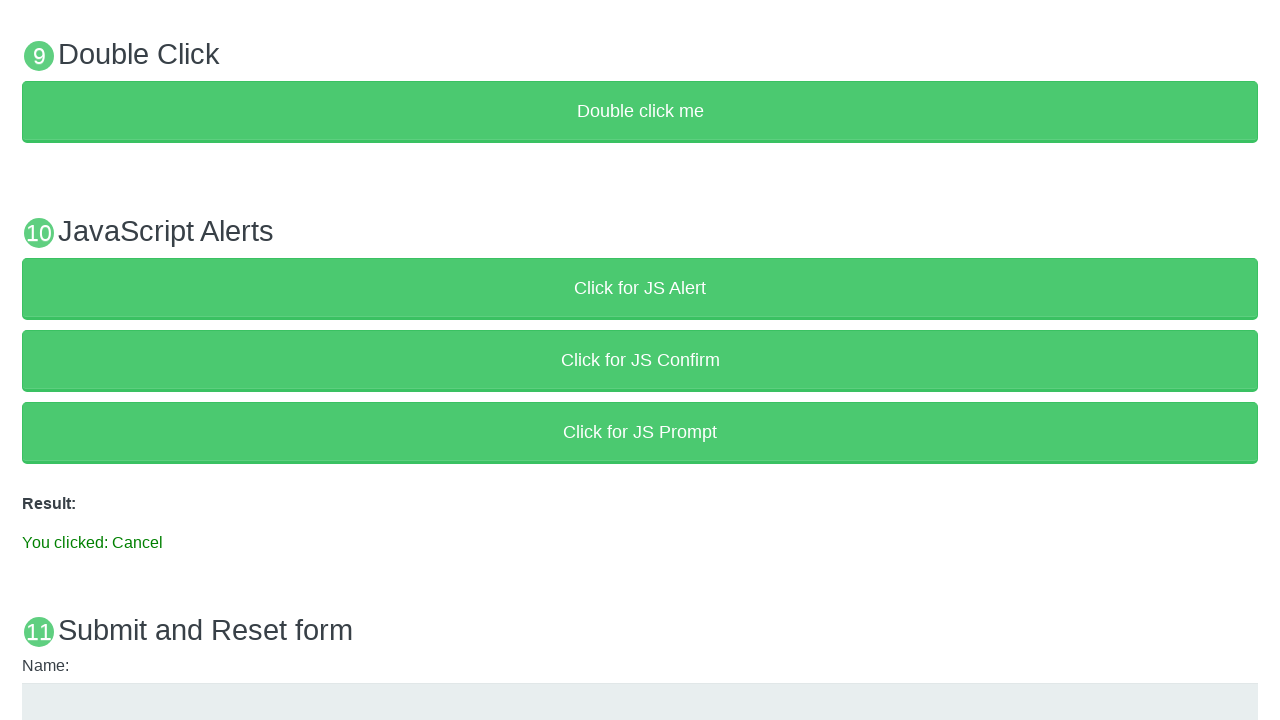